Navigates to the W3Schools HTML tables tutorial page and waits for it to load

Starting URL: https://www.w3schools.com/html/html_tables.asp

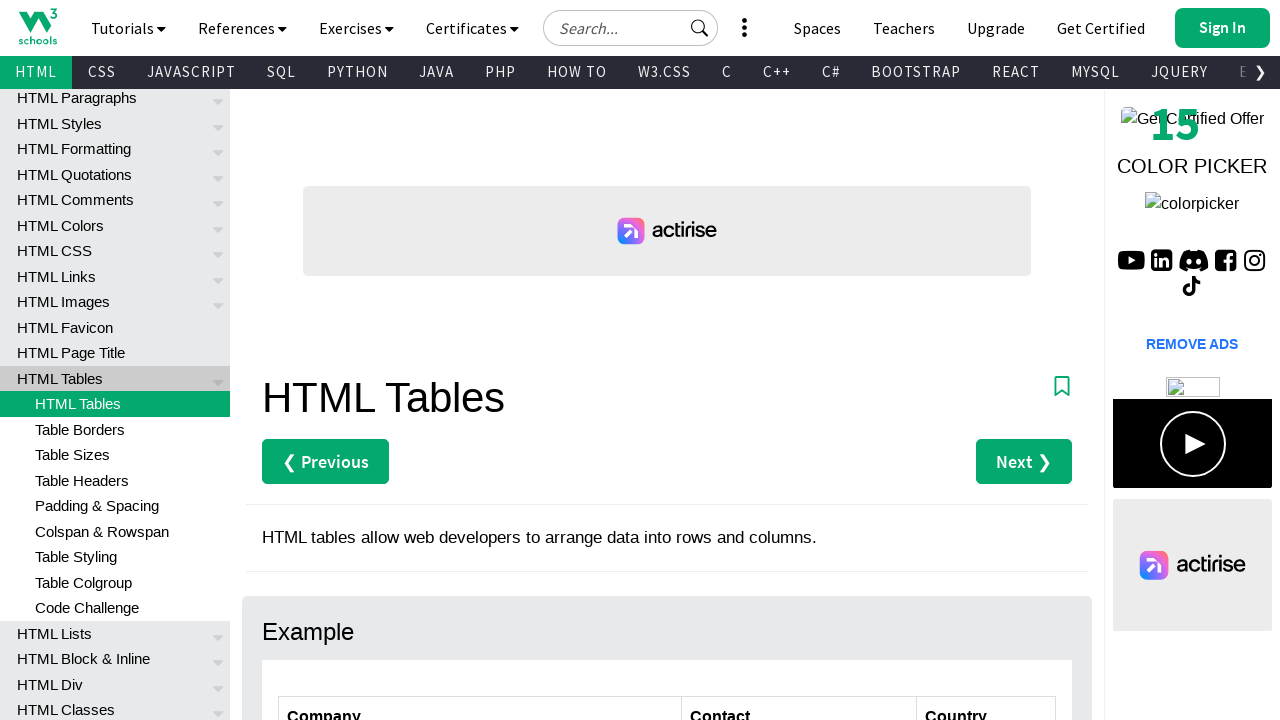

Navigated to W3Schools HTML tables tutorial page
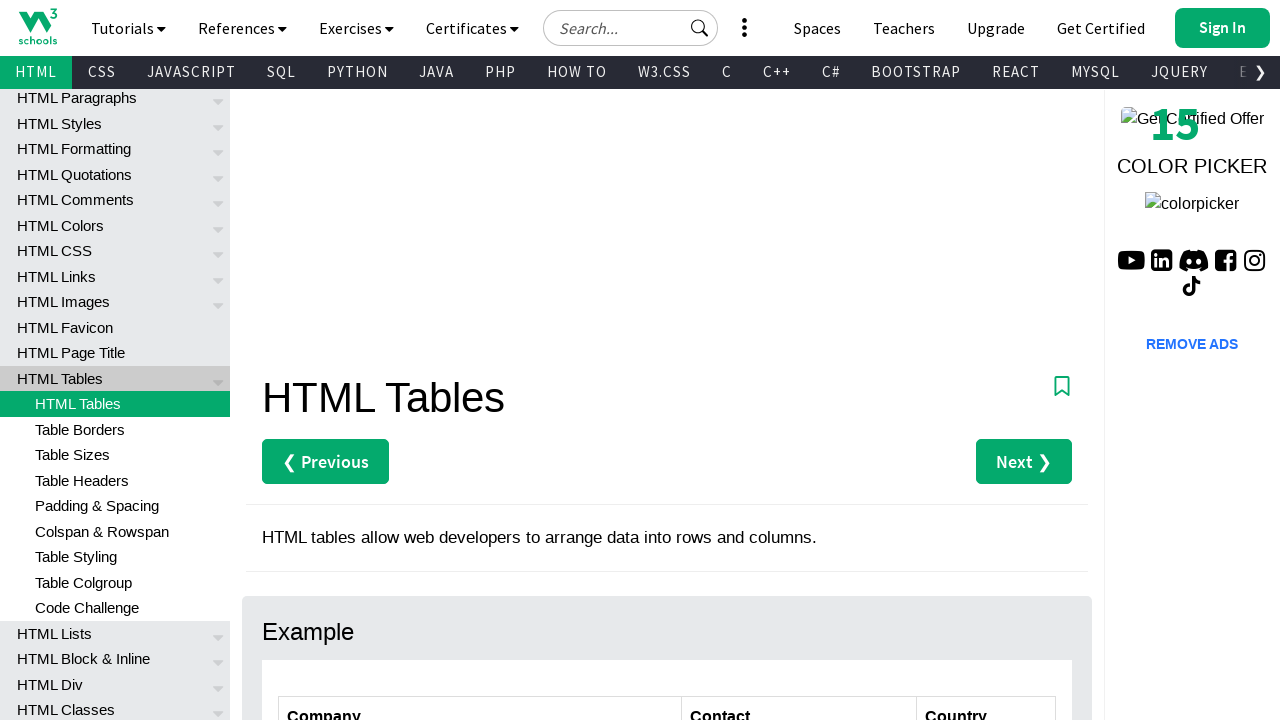

Main content area loaded
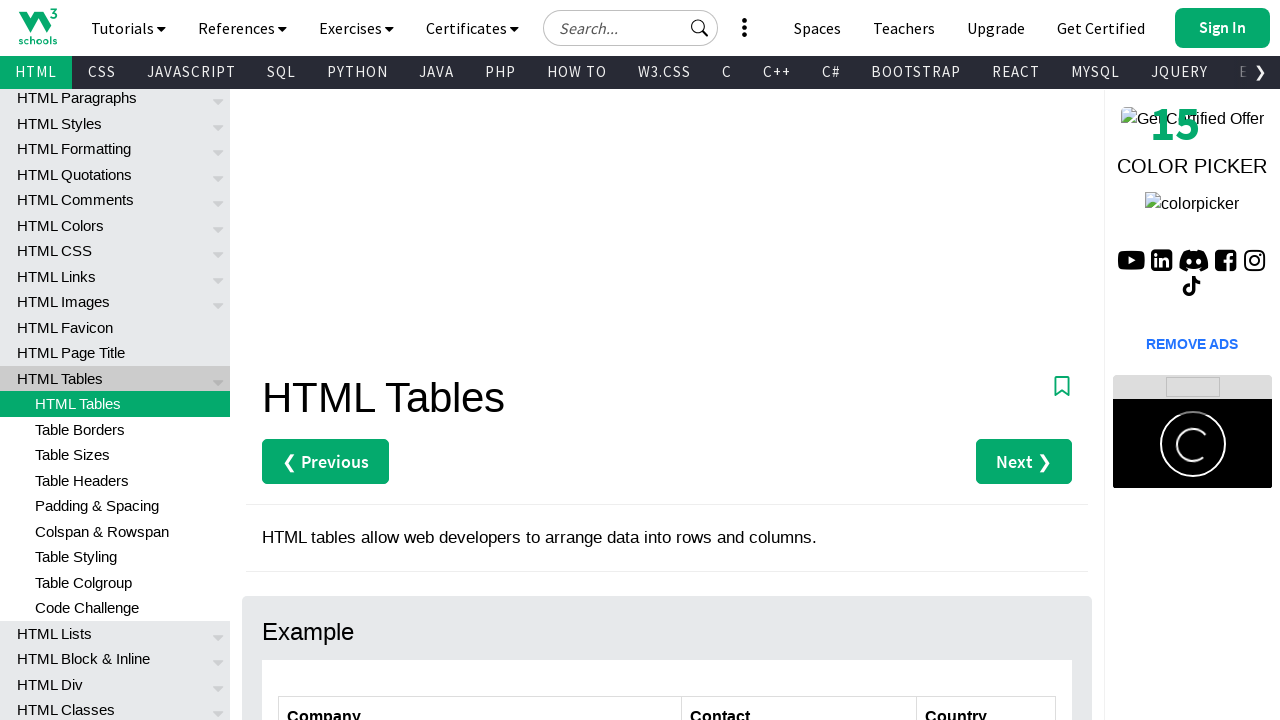

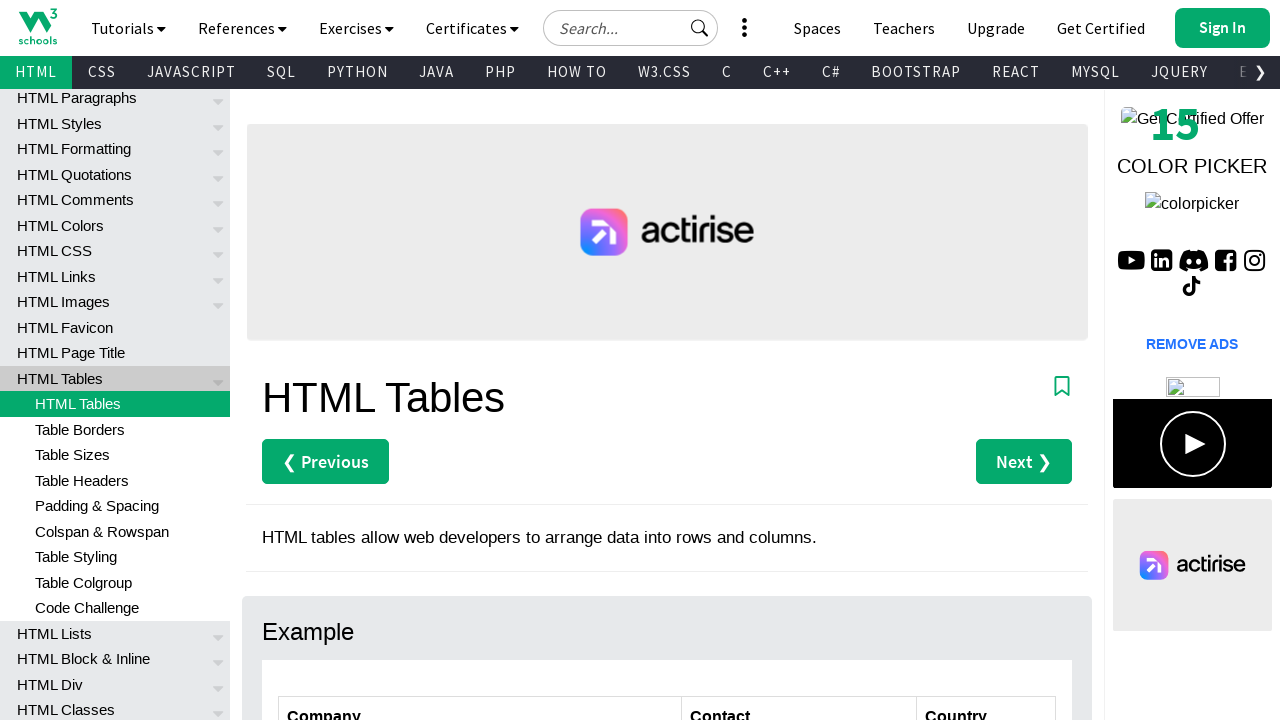